Tests navigation by clicking the A/B Testing link, verifying the page title, navigating back to the home page, and verifying the home page title.

Starting URL: https://practice.cydeo.com

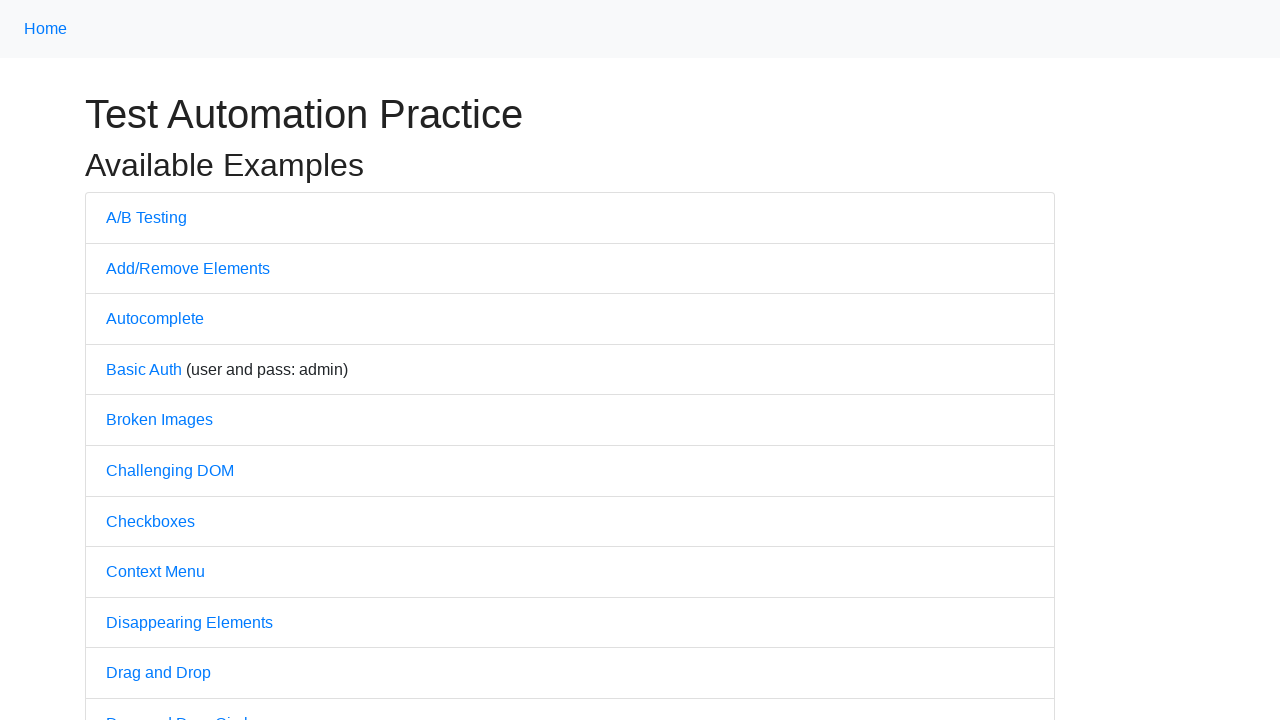

Clicked on A/B Testing link at (146, 217) on a:has-text('A/B')
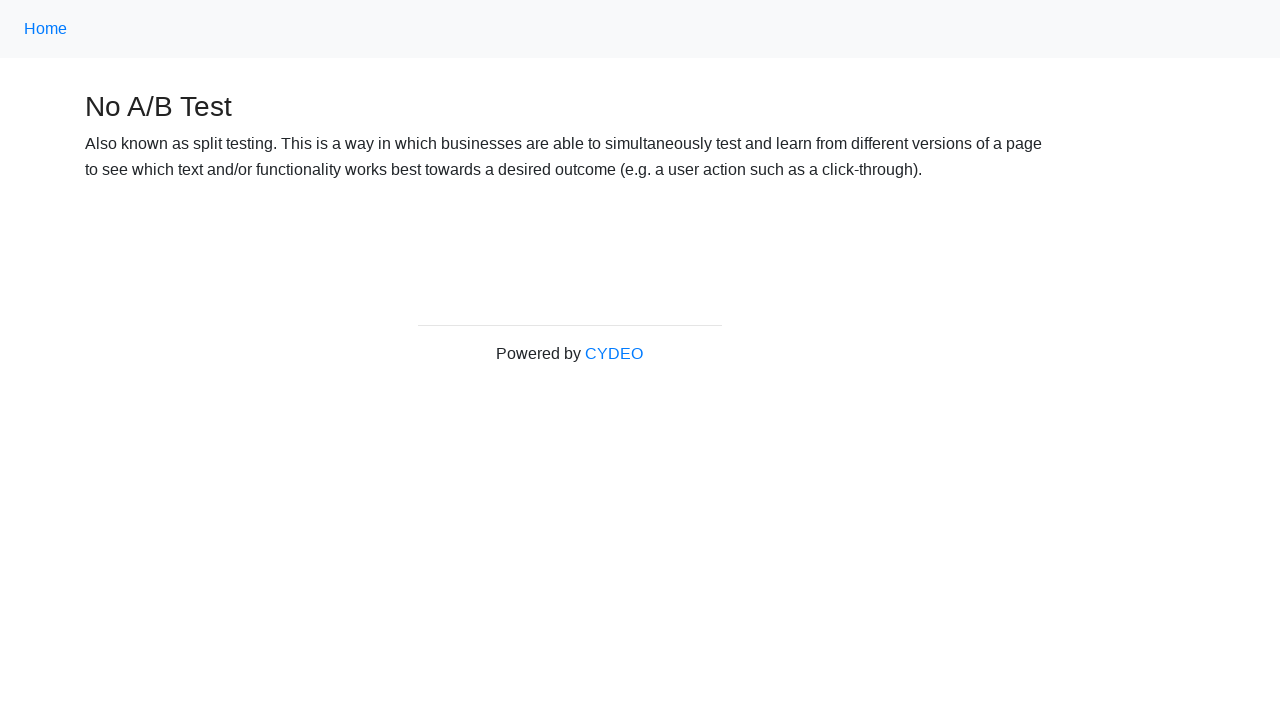

A/B Testing page loaded
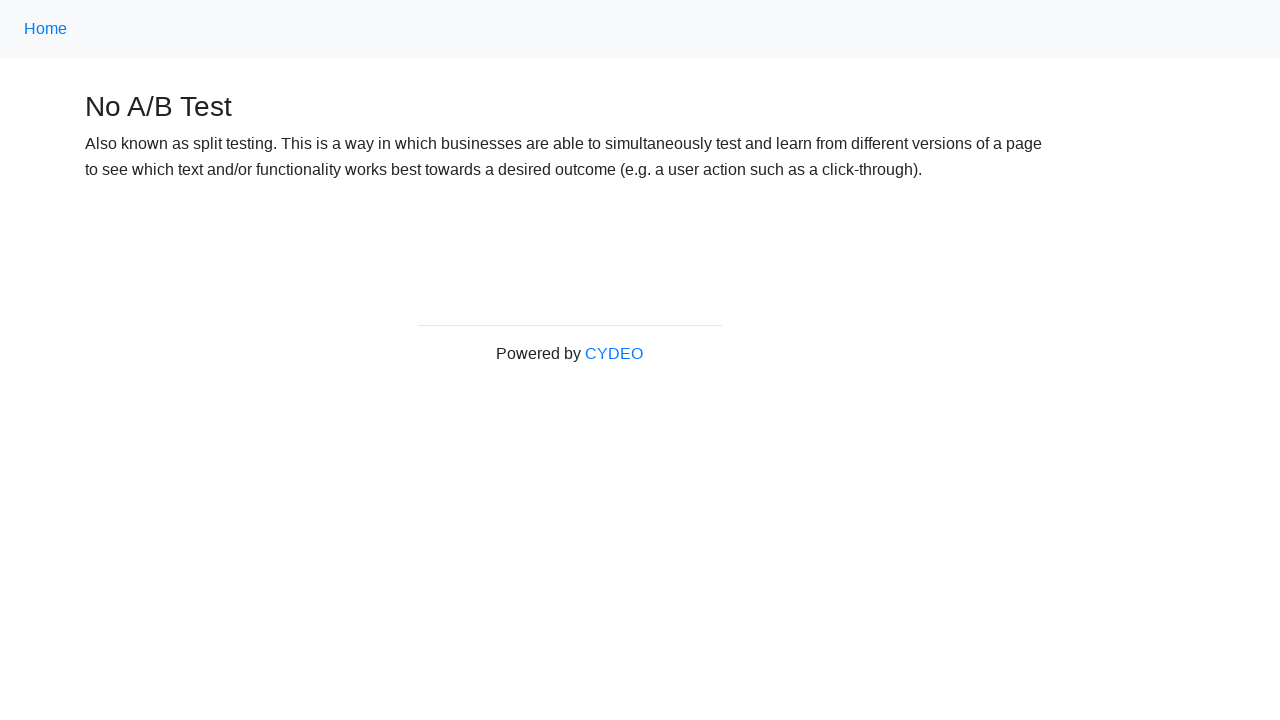

Verified page title is 'No A/B Test'
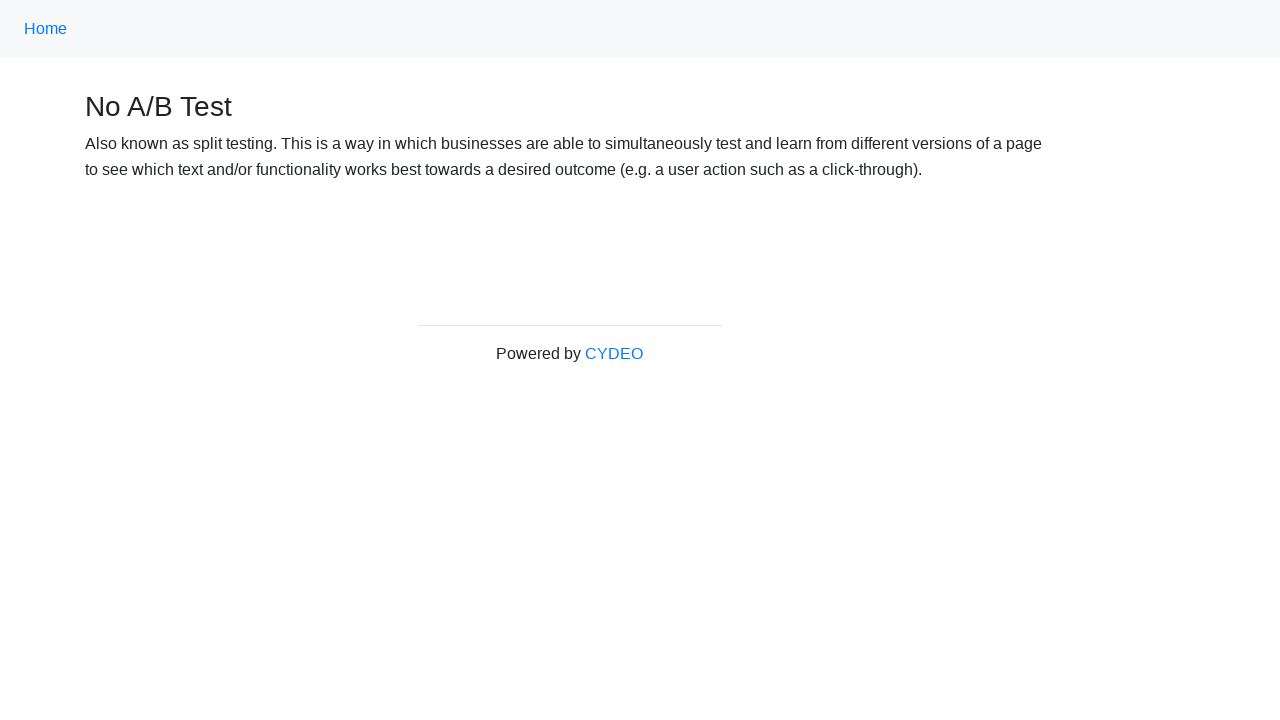

Navigated back to home page
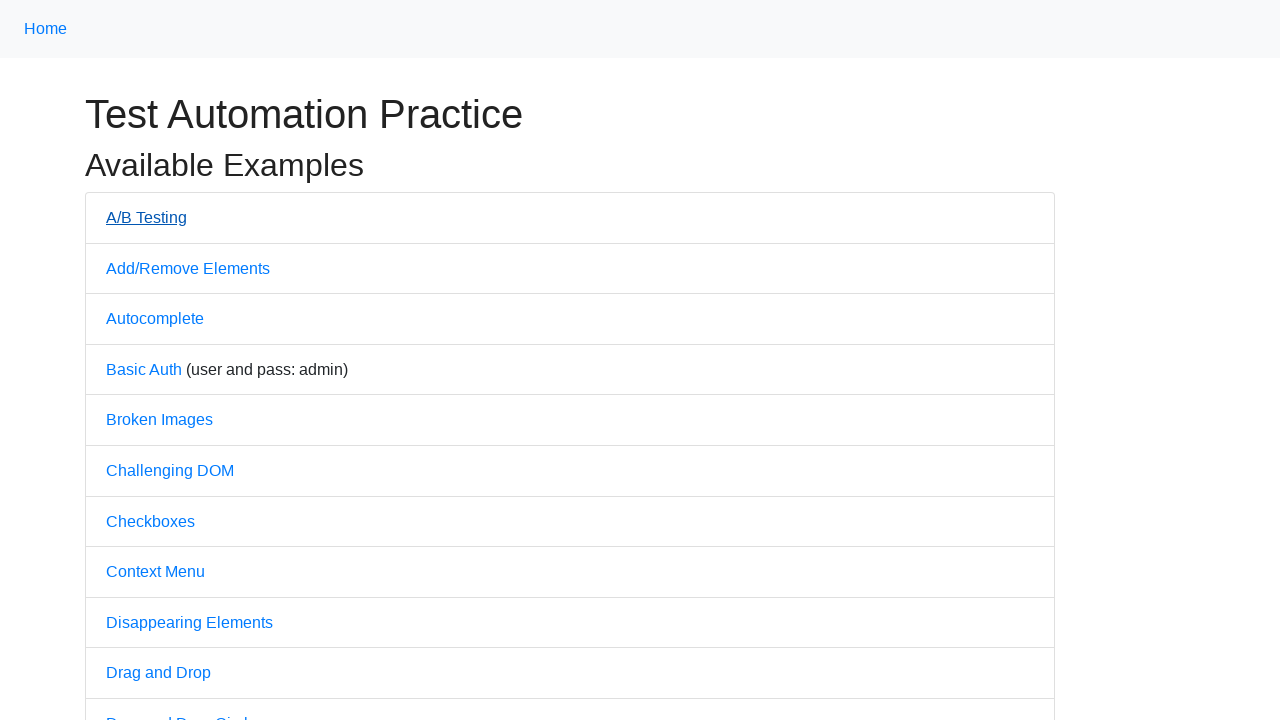

Home page loaded
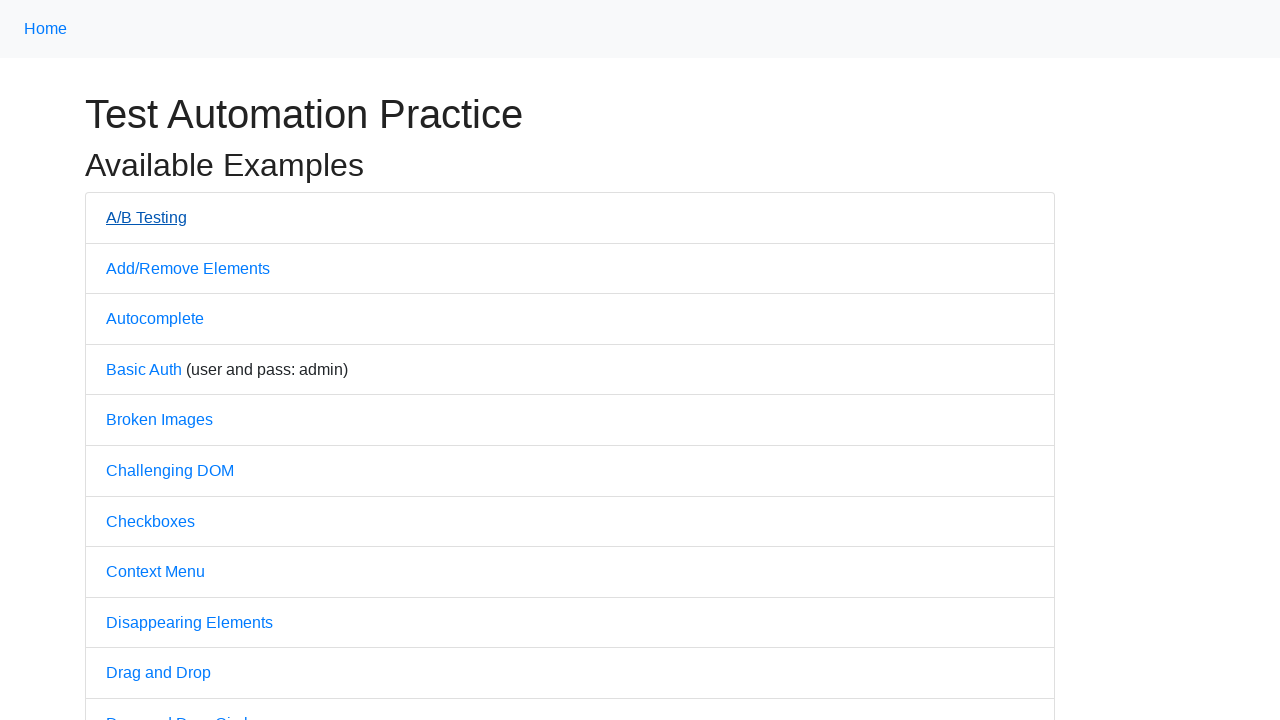

Verified home page title is 'Practice'
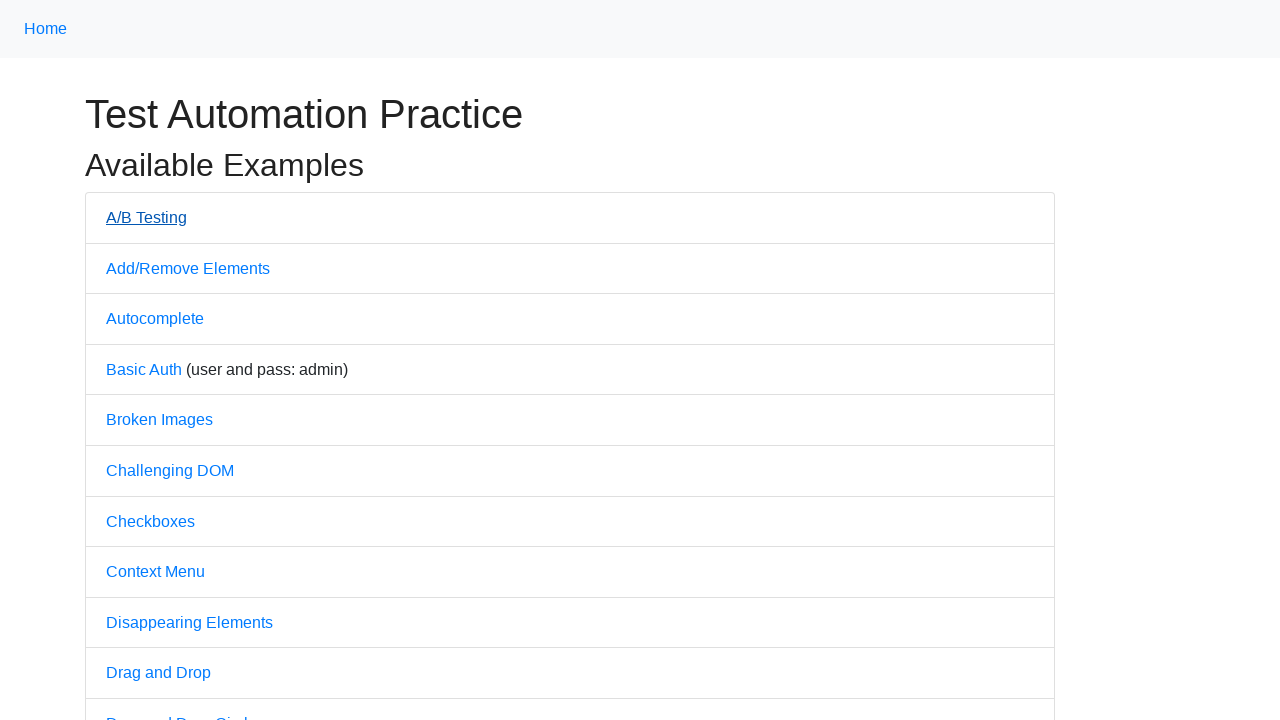

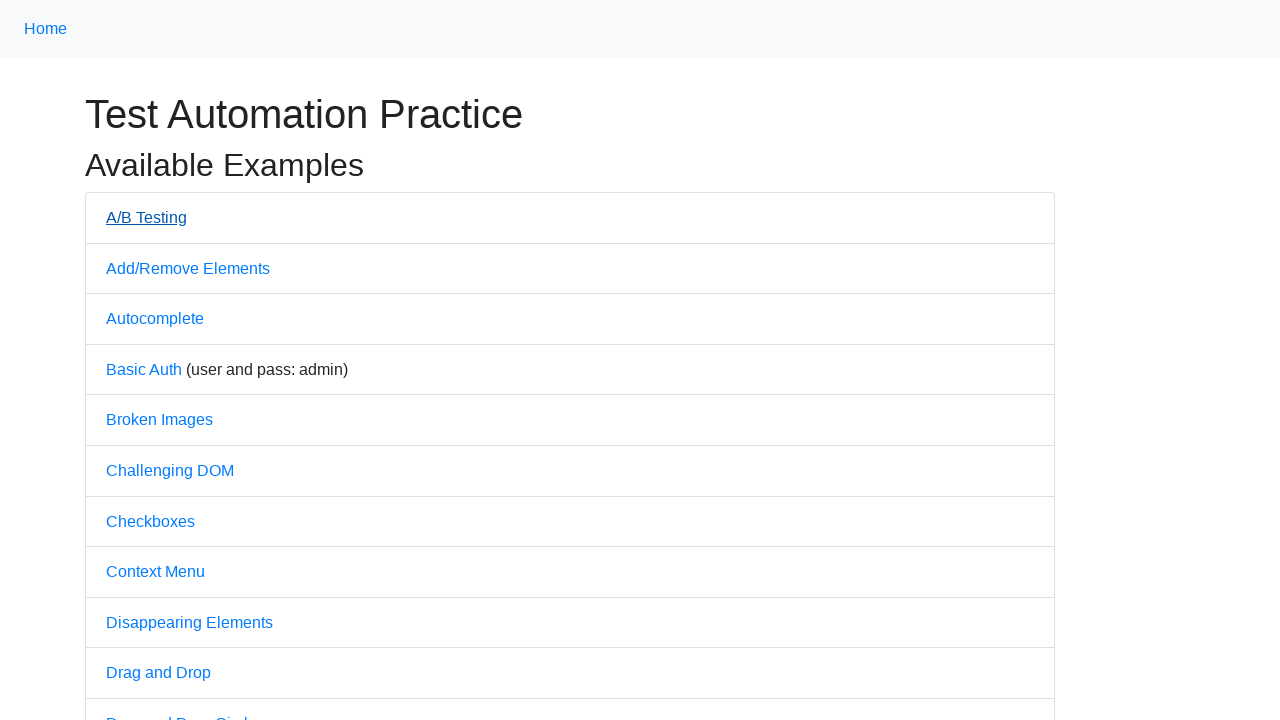